Adds a single item (Blue Top) to the shopping cart and verifies it appears in the cart

Starting URL: https://www.automationexercise.com/

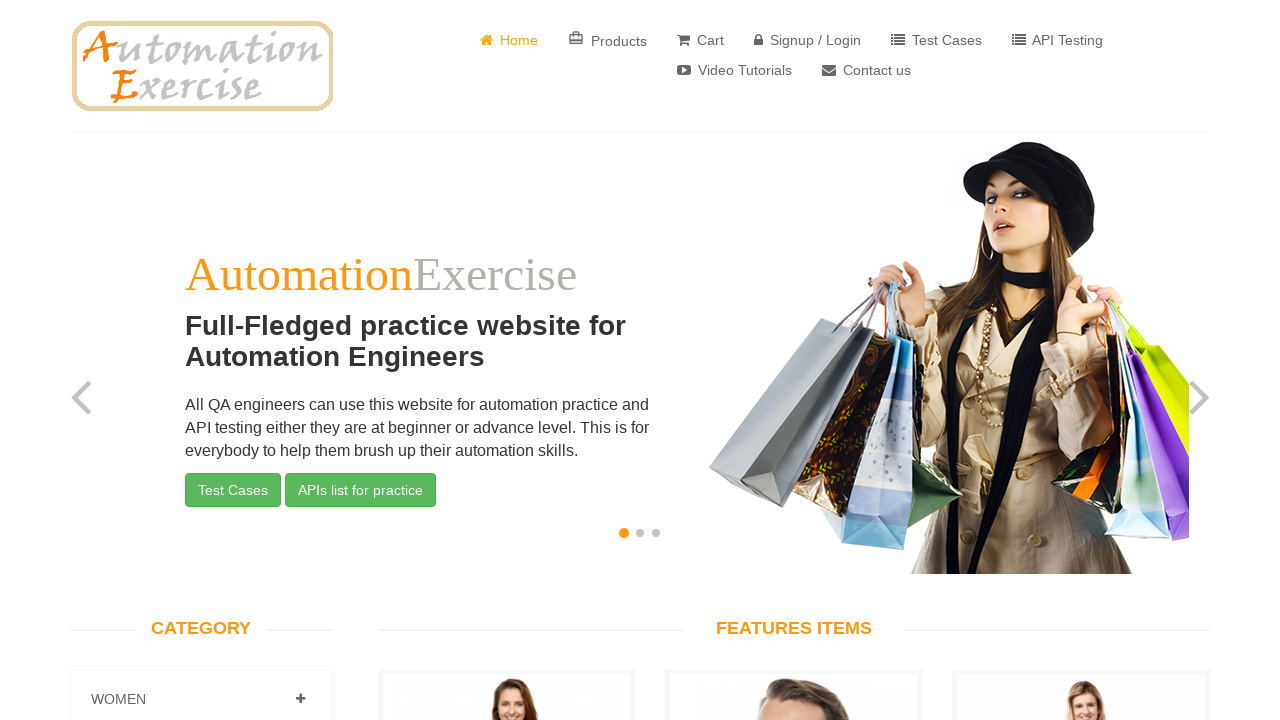

Waited for 'Add to Cart' button for 'Blue Top' to become visible
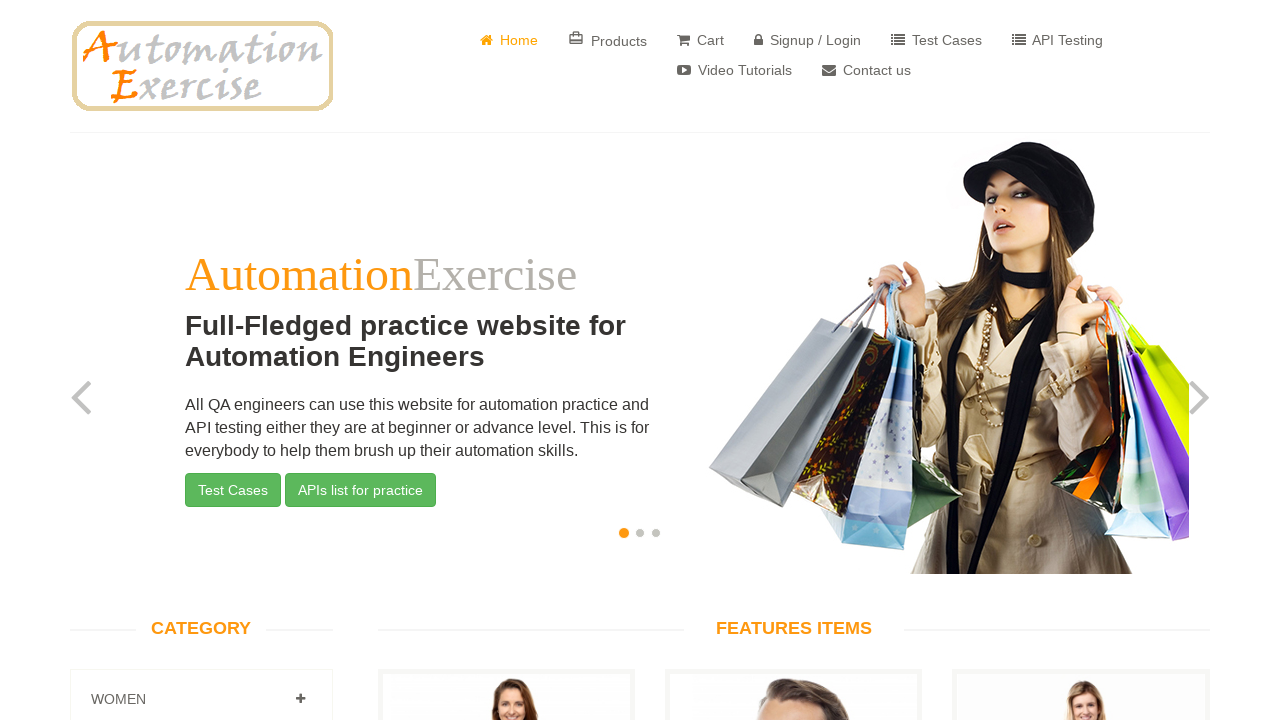

Clicked 'Add to Cart' button for 'Blue Top' at (506, 361) on xpath=//div[@class='productinfo text-center'][p='Blue Top']/a[@class='btn btn-de
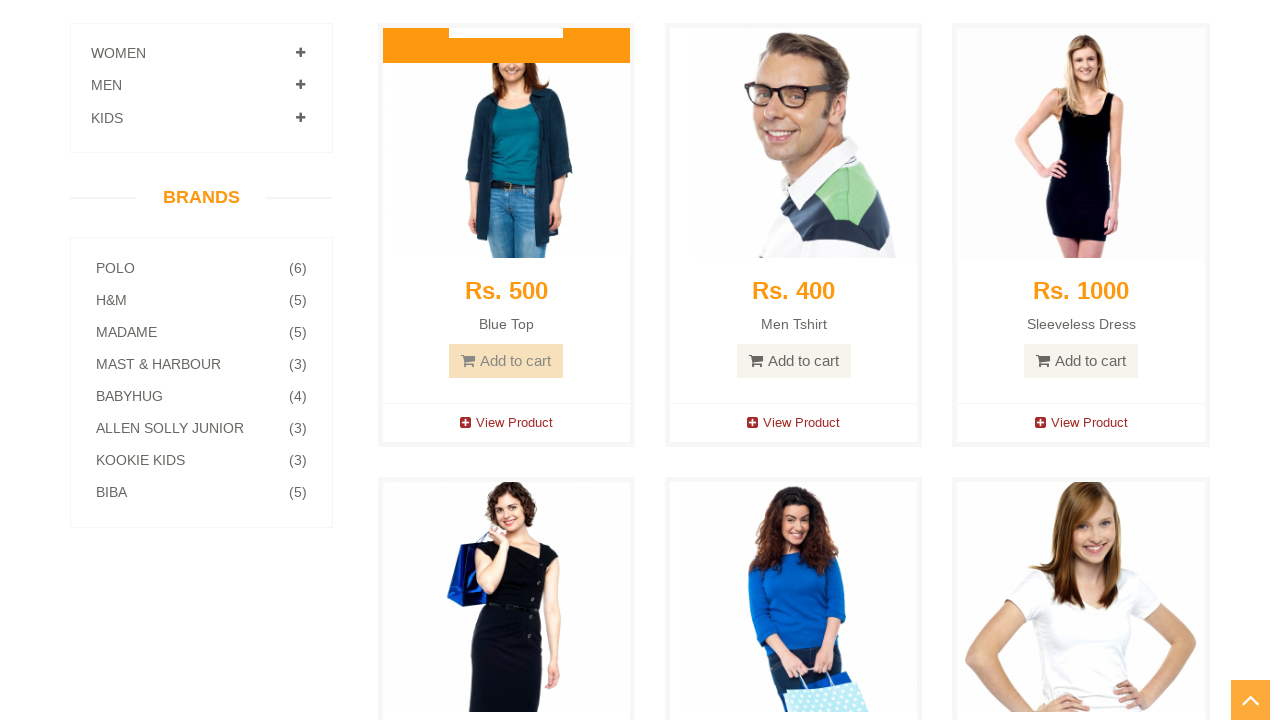

Waited for 'View Cart' link in modal to become visible
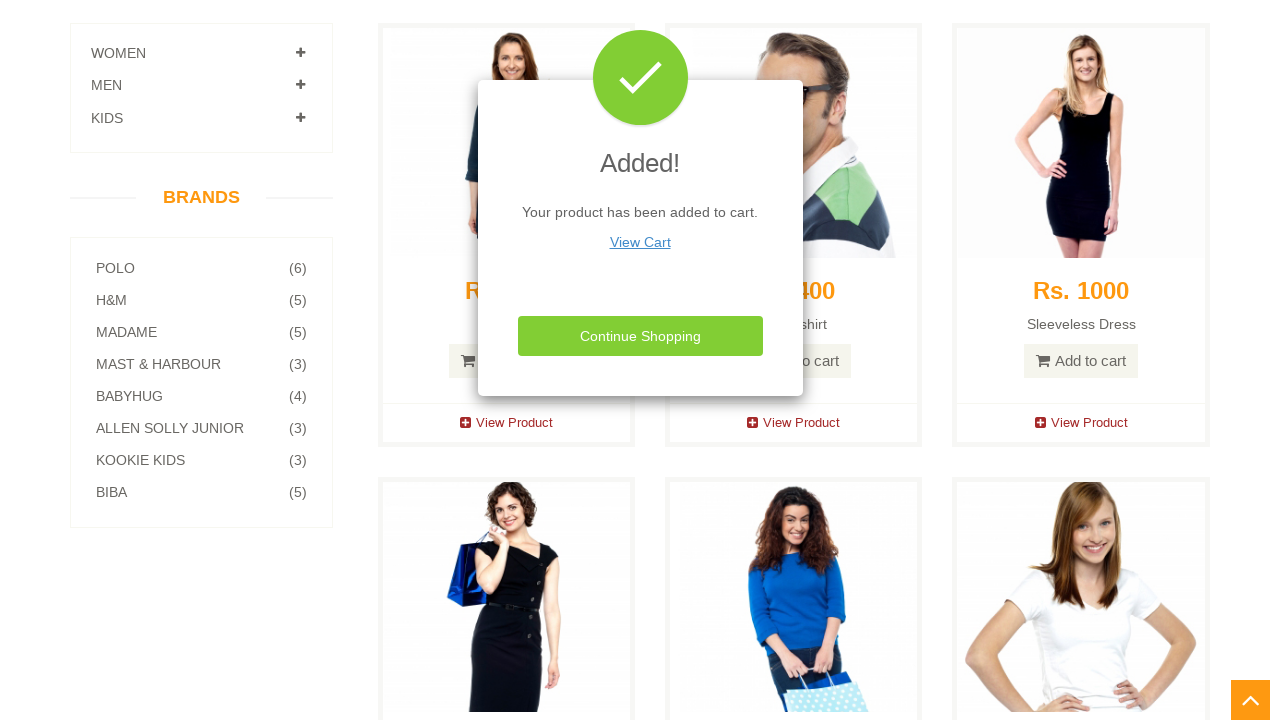

Clicked 'View Cart' link to navigate to shopping cart at (640, 242) on xpath=//div[@class='modal-content']//div[@class='modal-body']//a[@href='/view_ca
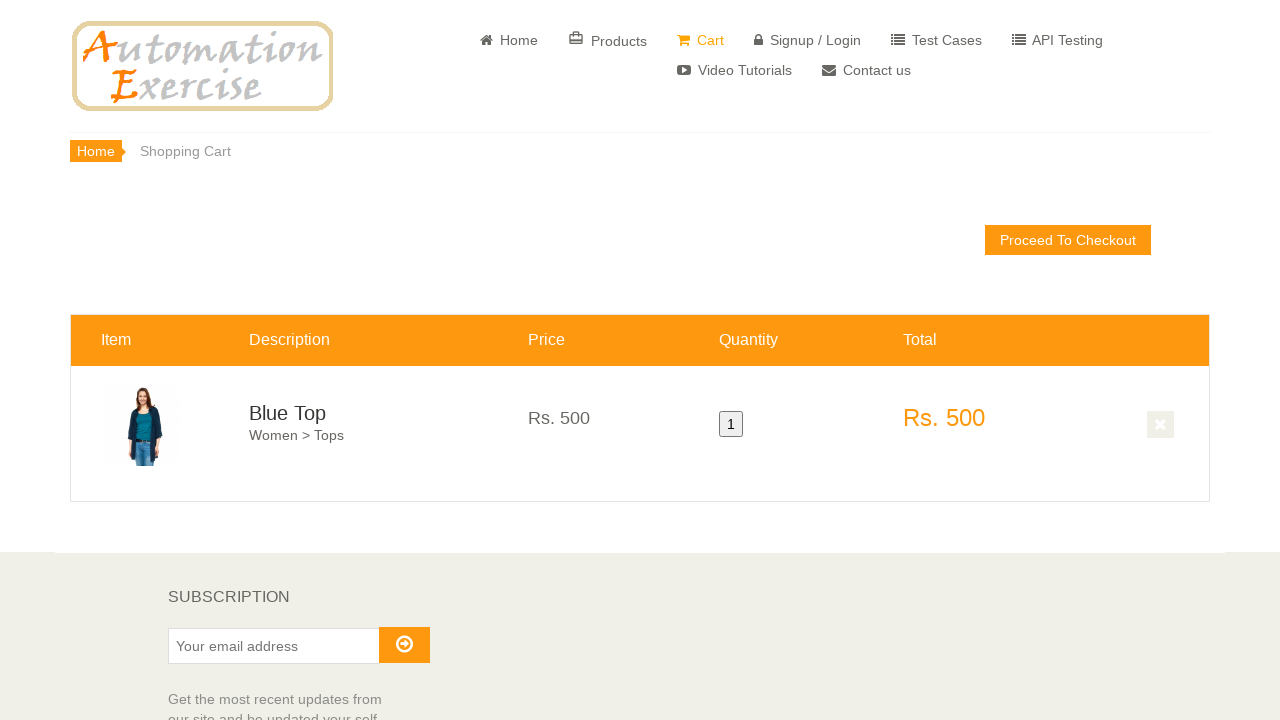

Verified 'Blue Top' is visible in the shopping cart
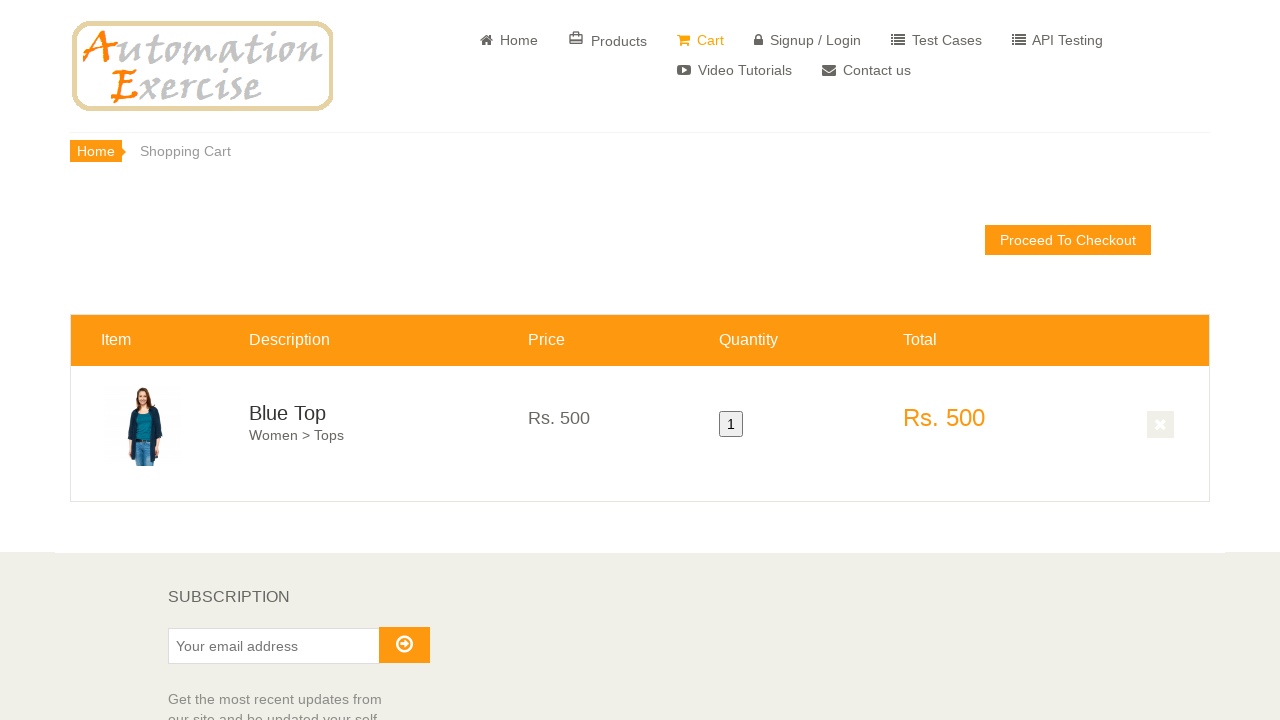

Asserted that 'Blue Top' was found in the cart
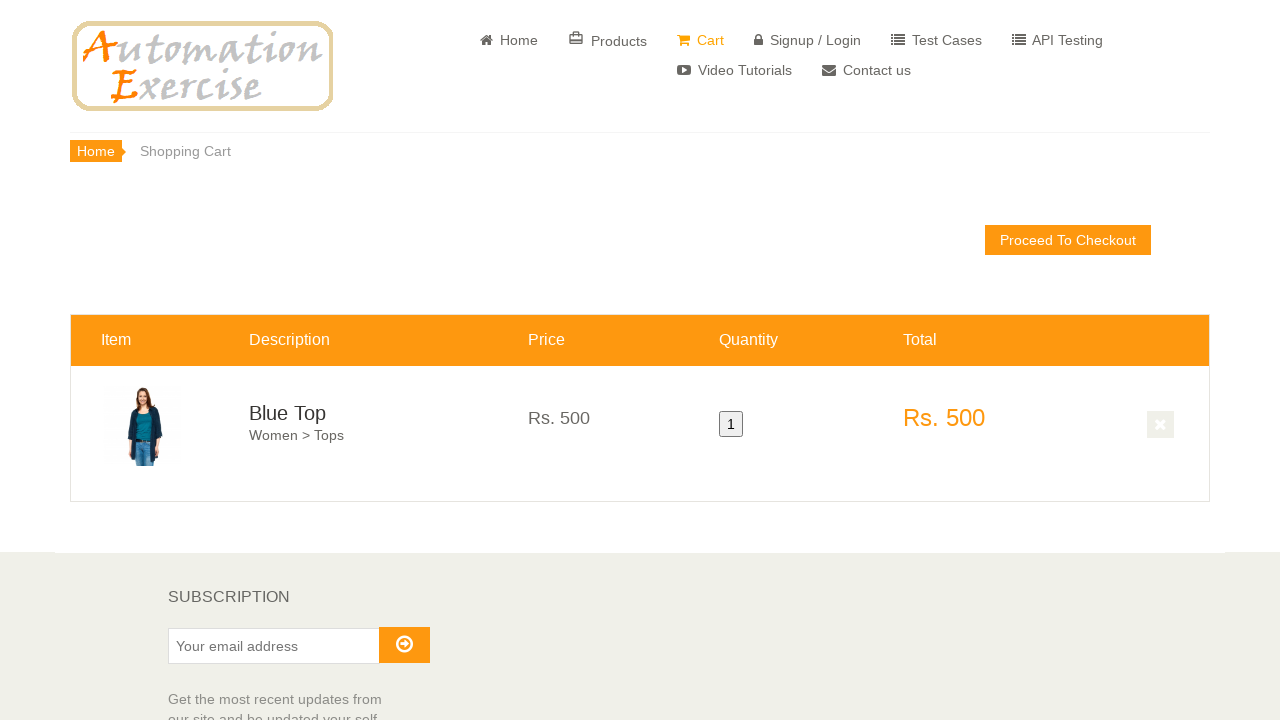

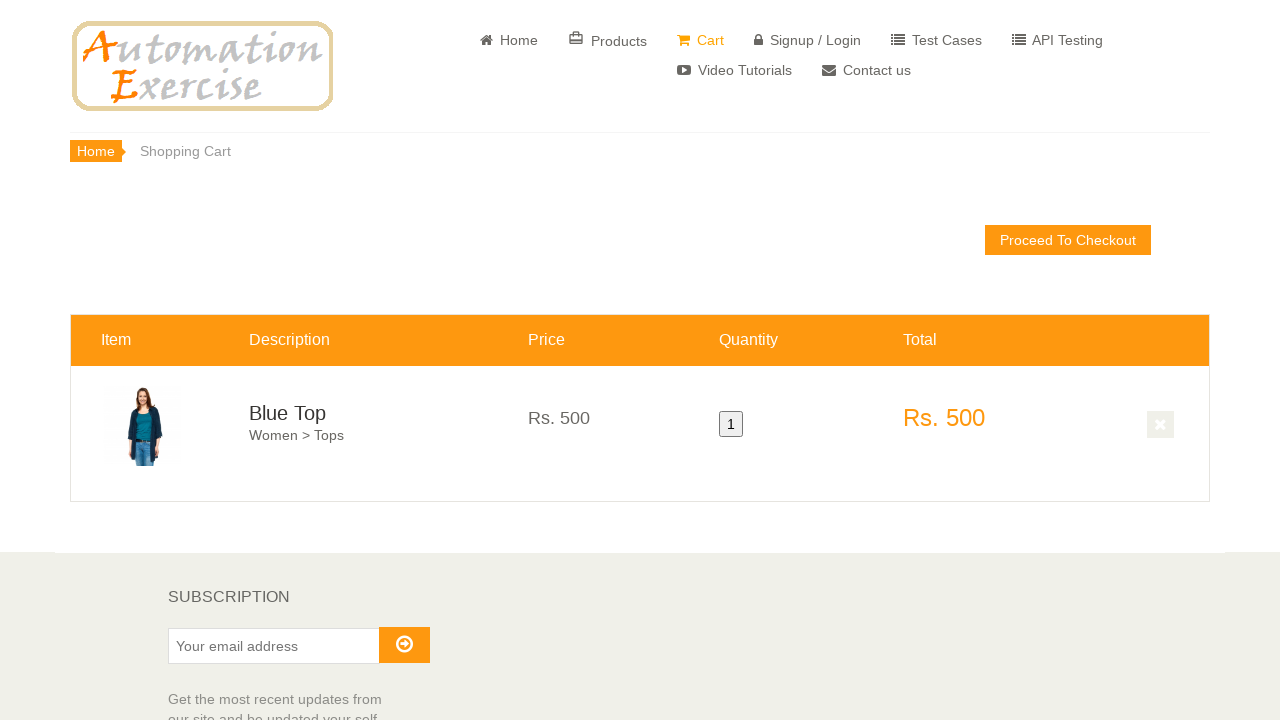